Tests form input functionality on a practice Angular website by filling in a name field

Starting URL: https://rahulshettyacademy.com/angularpractice/

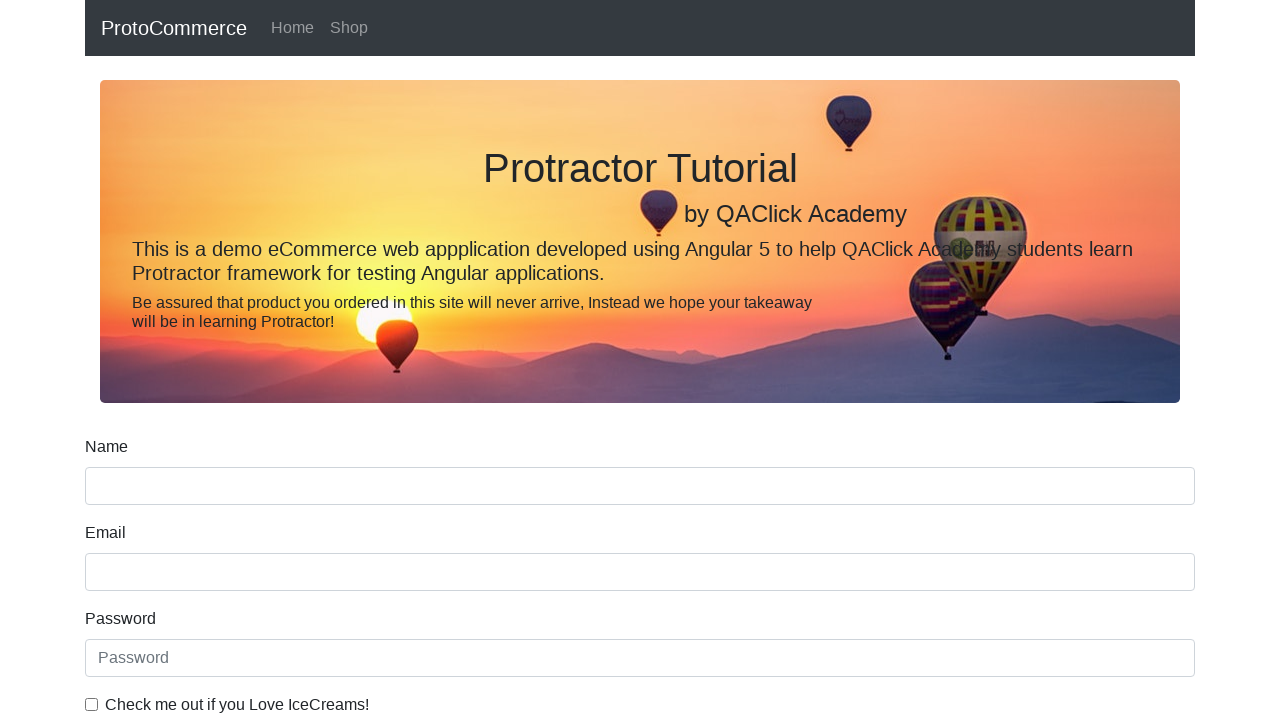

Filled name field with 'utkarsh agarwal' on input[name='name']
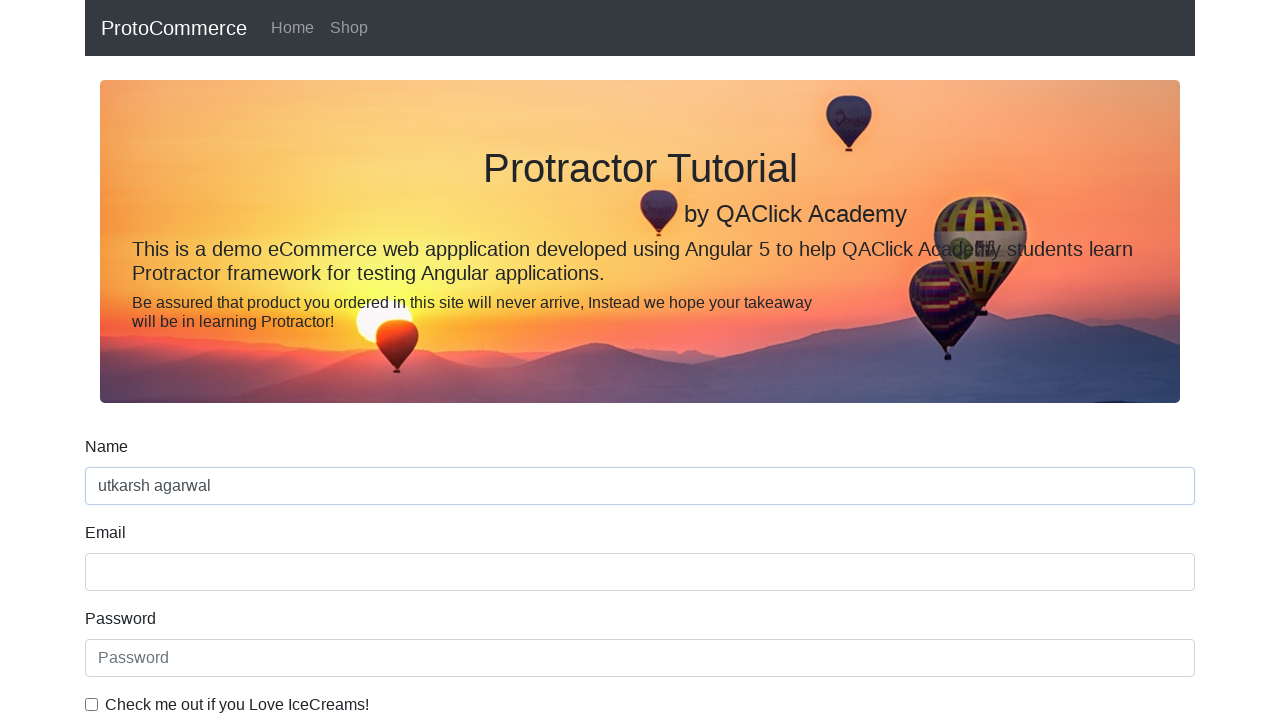

Waited 1 second to observe the input
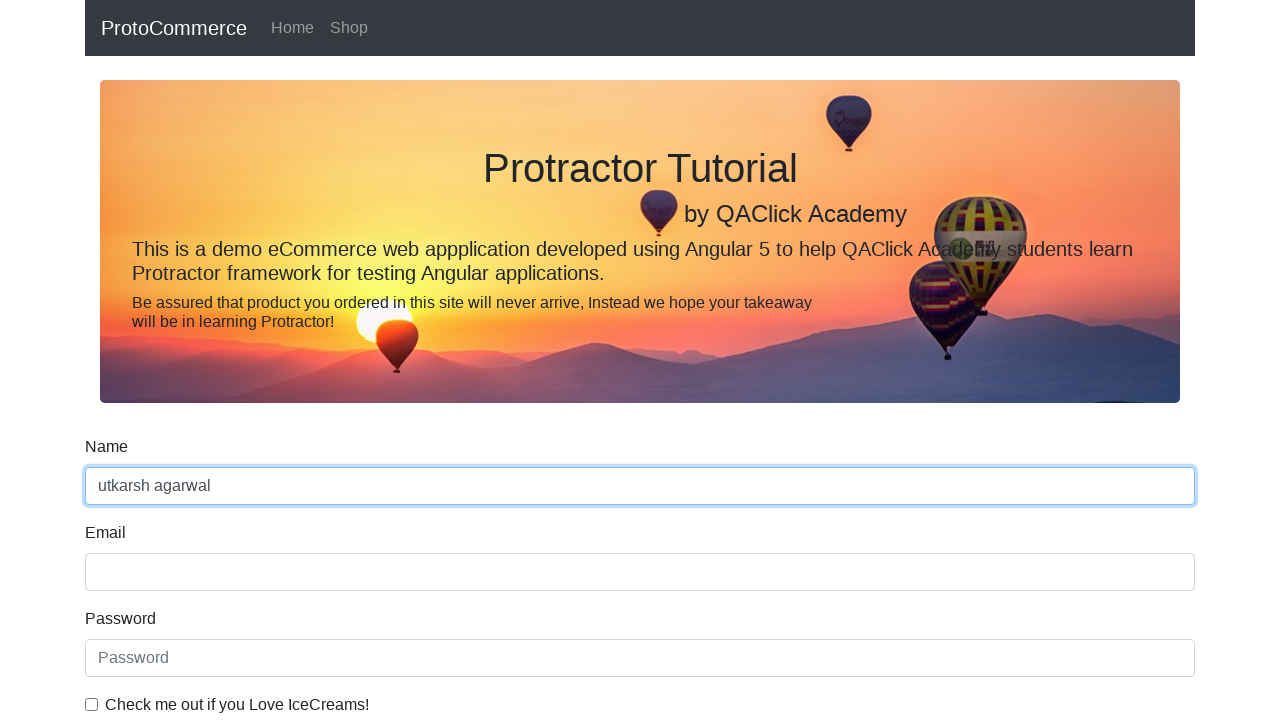

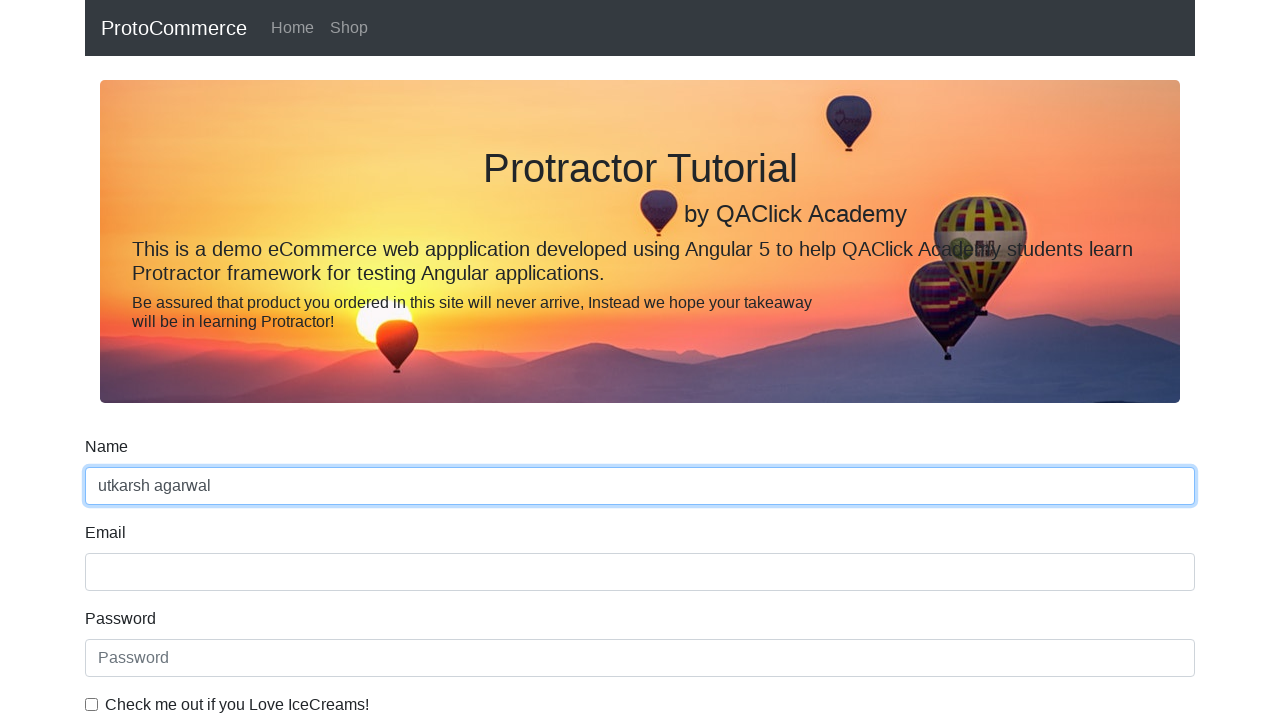